Tests right-click context menu functionality by performing a context click on a designated area, verifying the alert message, then clicking a link to open a new window and verifying the header text on the new page.

Starting URL: https://the-internet.herokuapp.com/context_menu

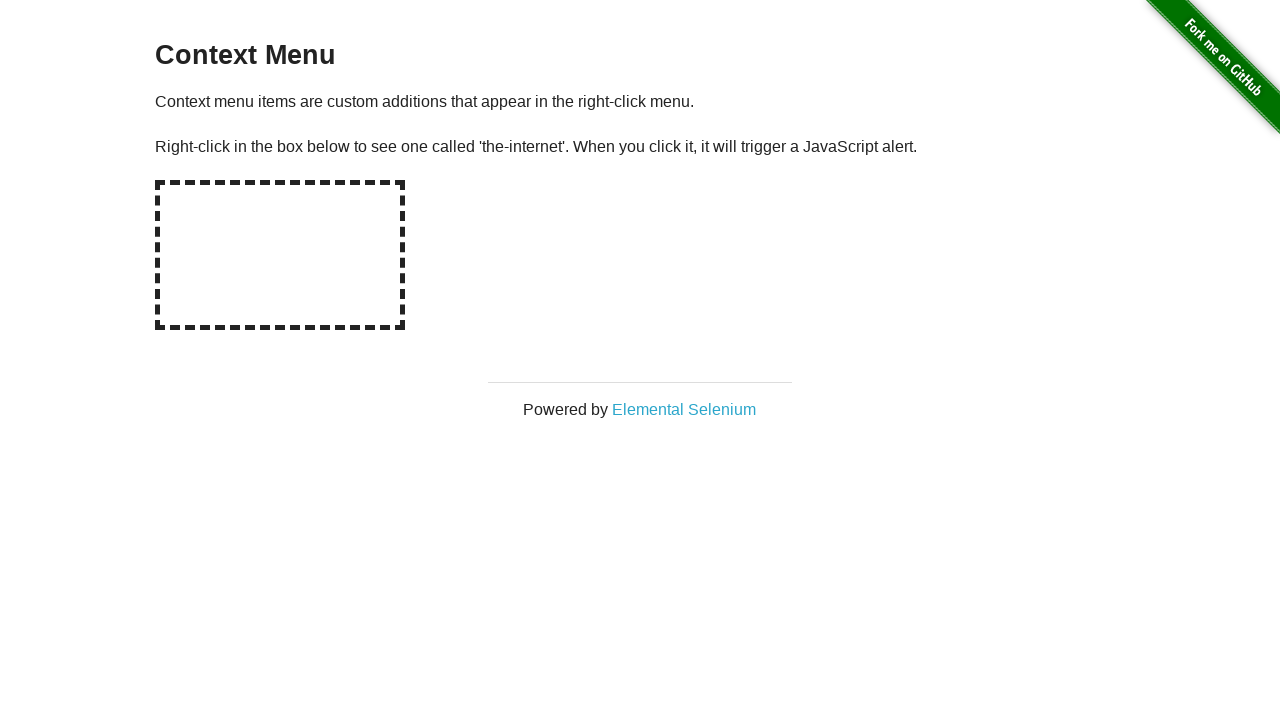

Right-clicked on the hot-spot area to open context menu at (280, 255) on #hot-spot
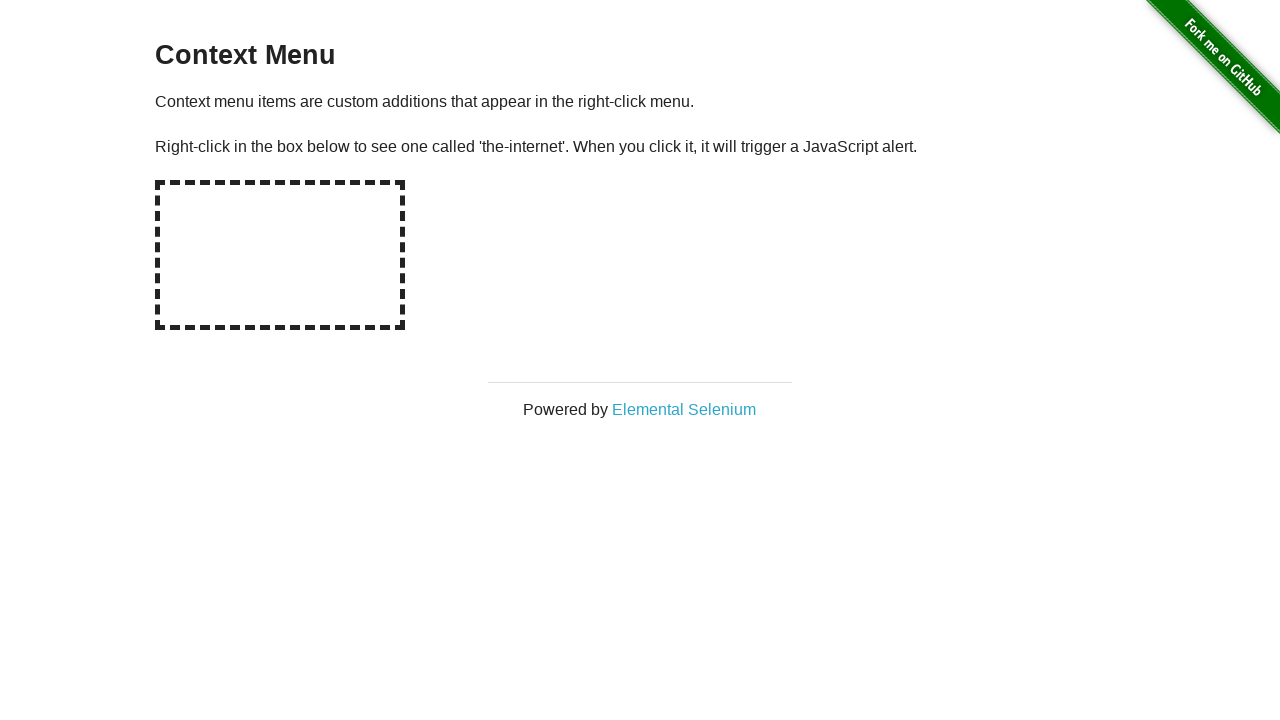

Right-clicked on hot-spot again to trigger dialog at (280, 255) on #hot-spot
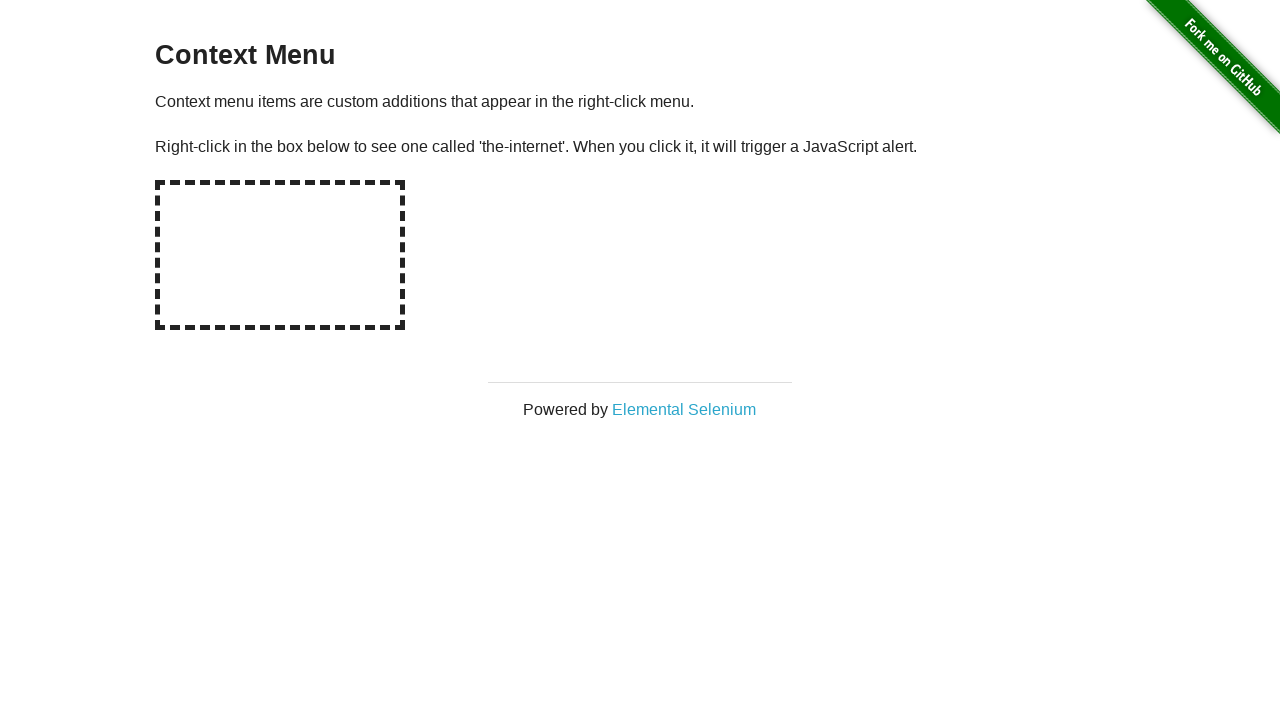

Waited for dialog to be handled
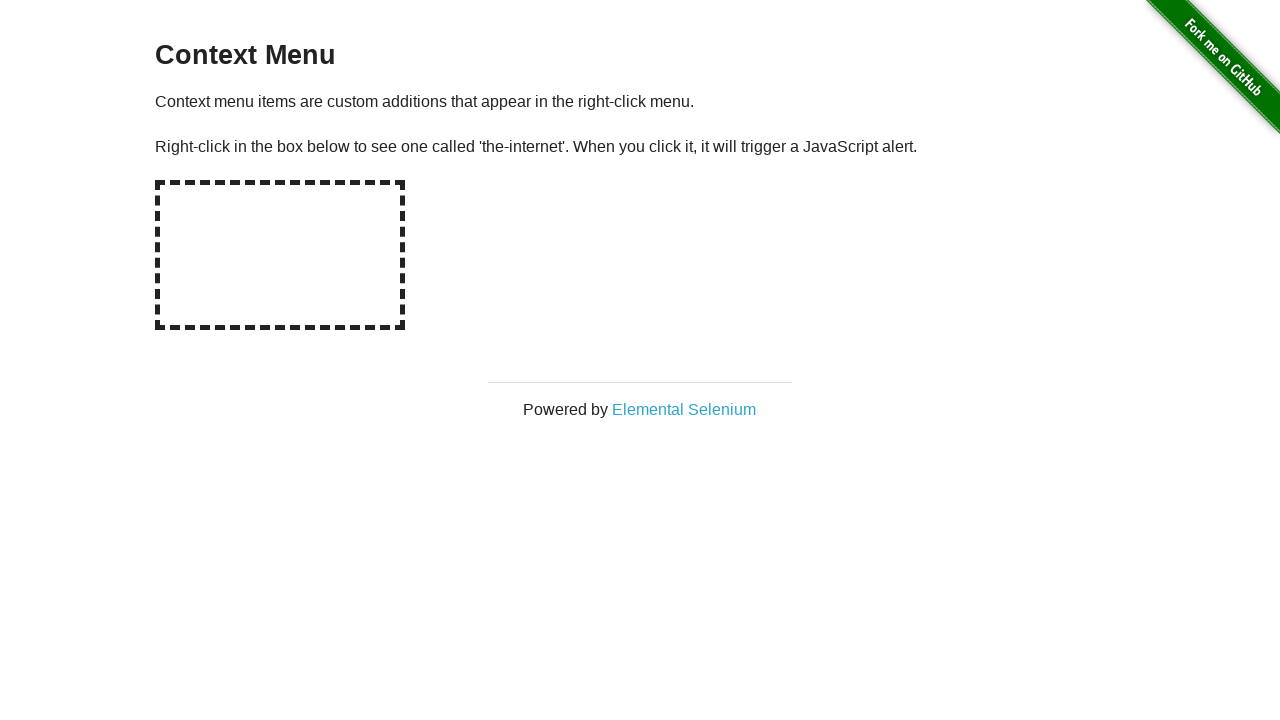

Clicked 'Elemental Selenium' link to open new window at (684, 409) on text=Elemental Selenium
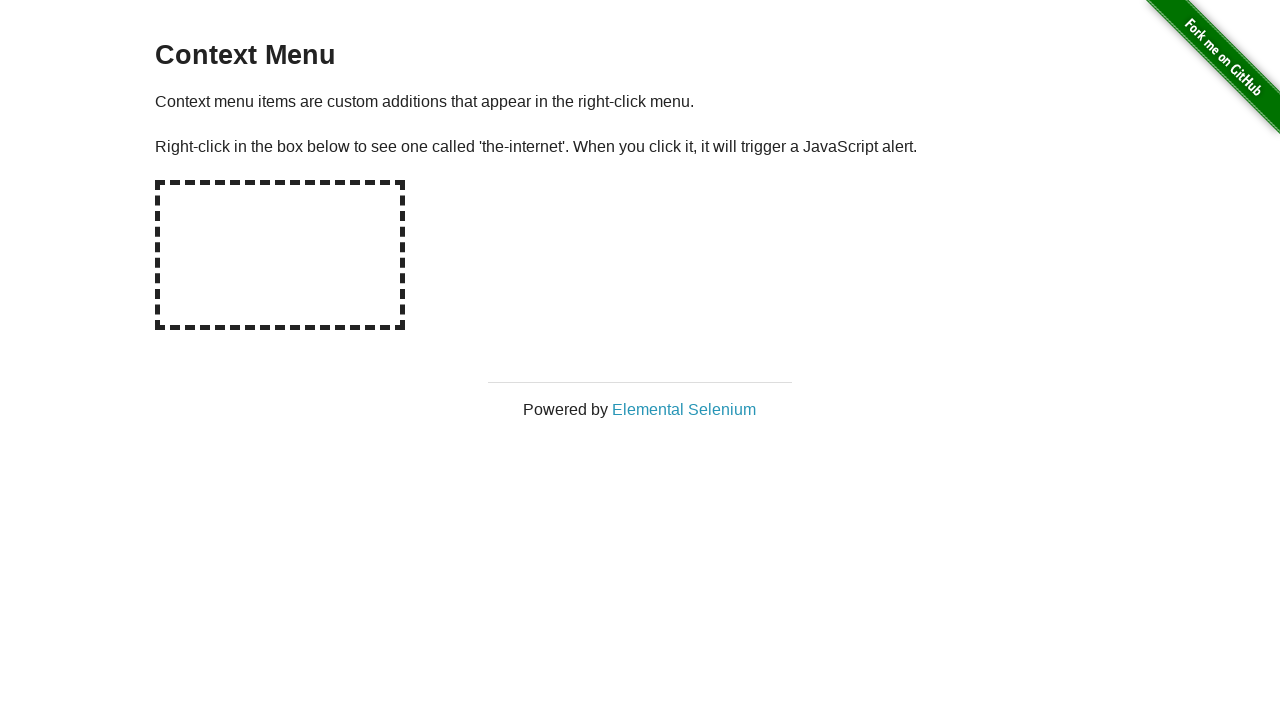

New page window obtained
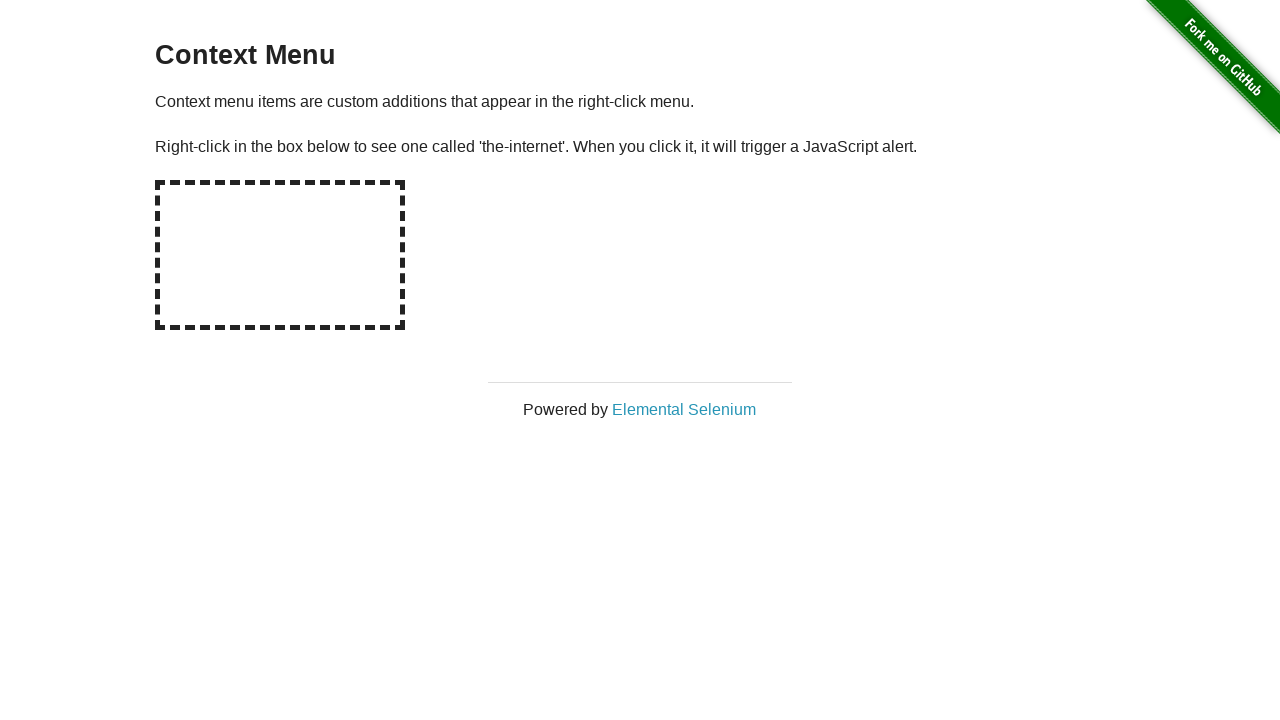

New page loaded completely
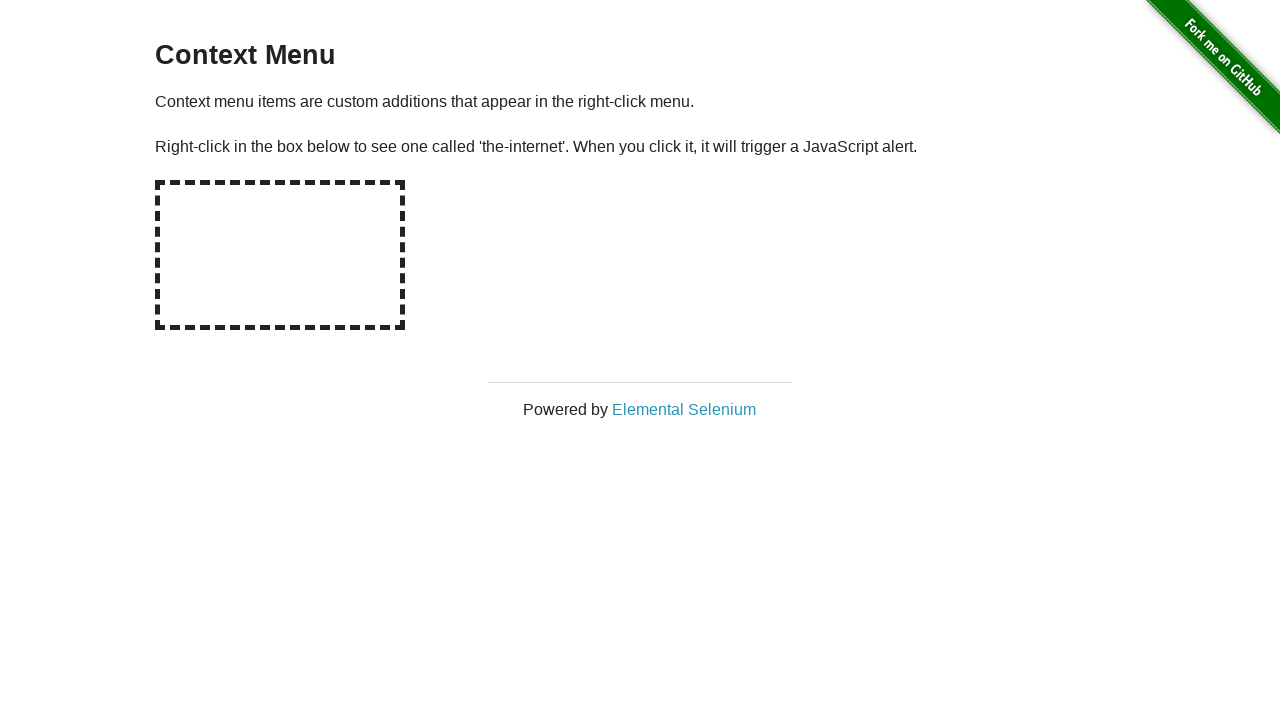

h1 tag loaded on new page
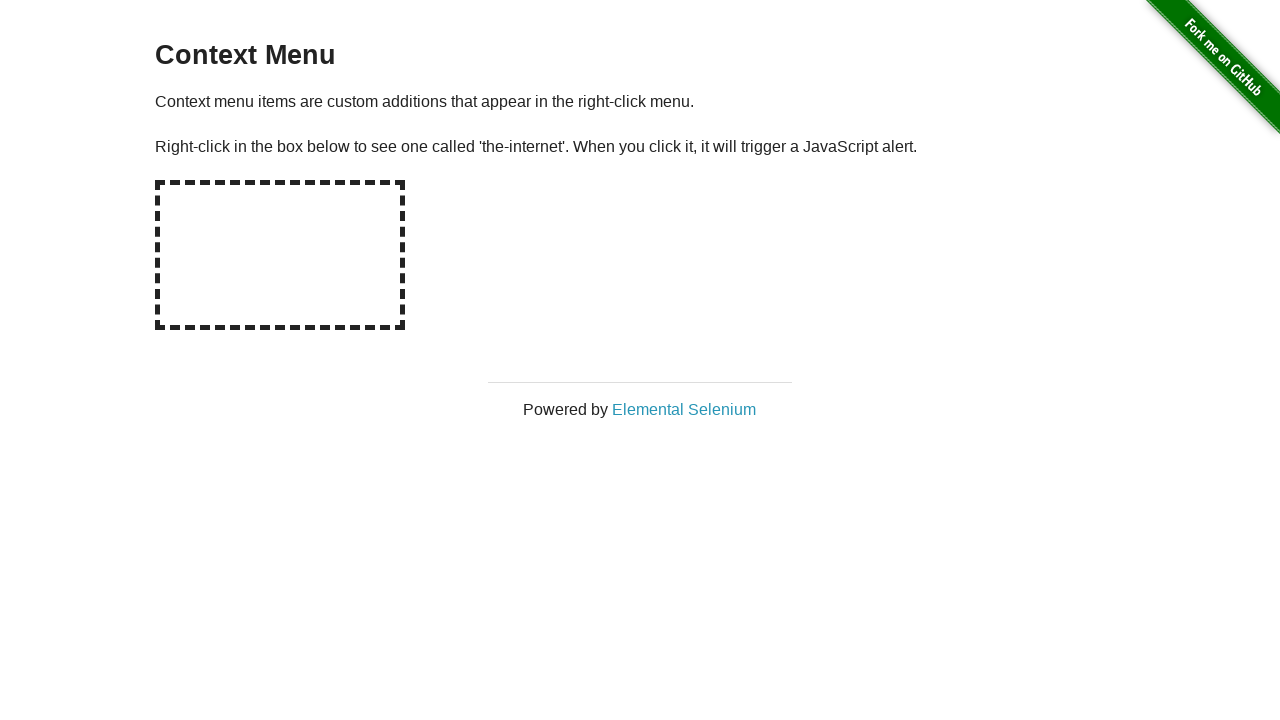

Retrieved h1 text: 'Elemental Selenium'
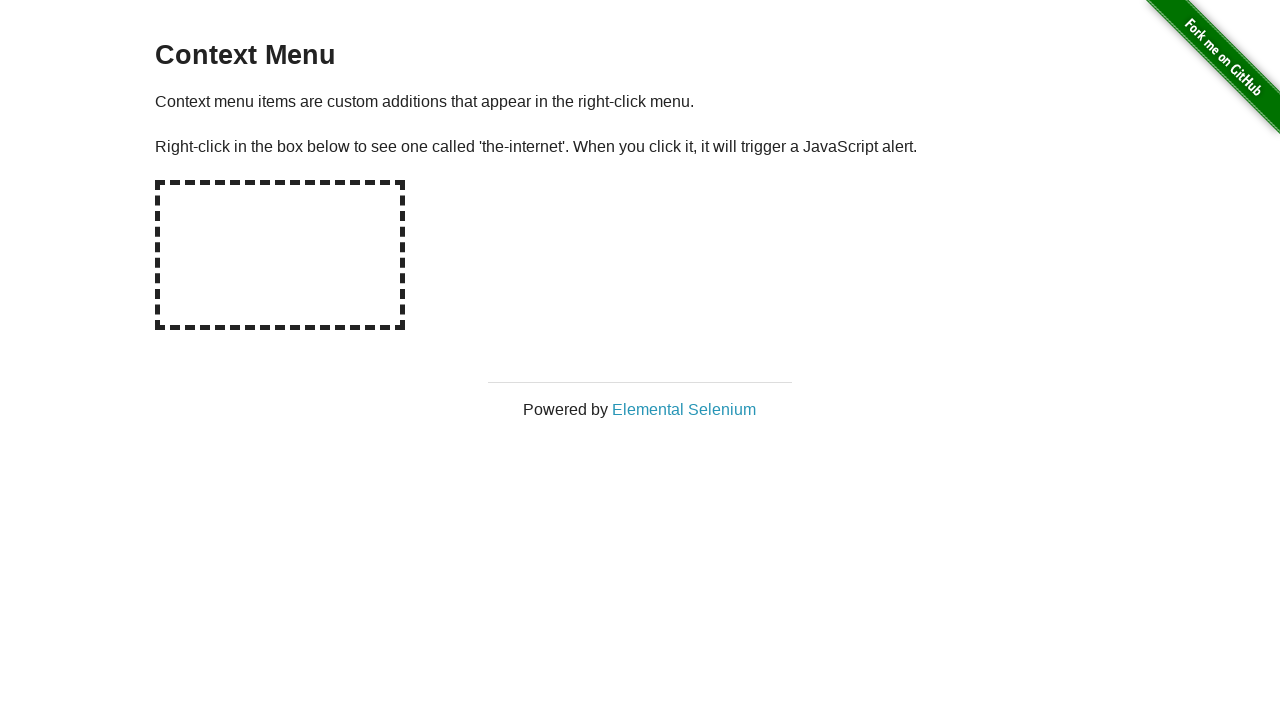

Verified that h1 contains 'Elemental Selenium'
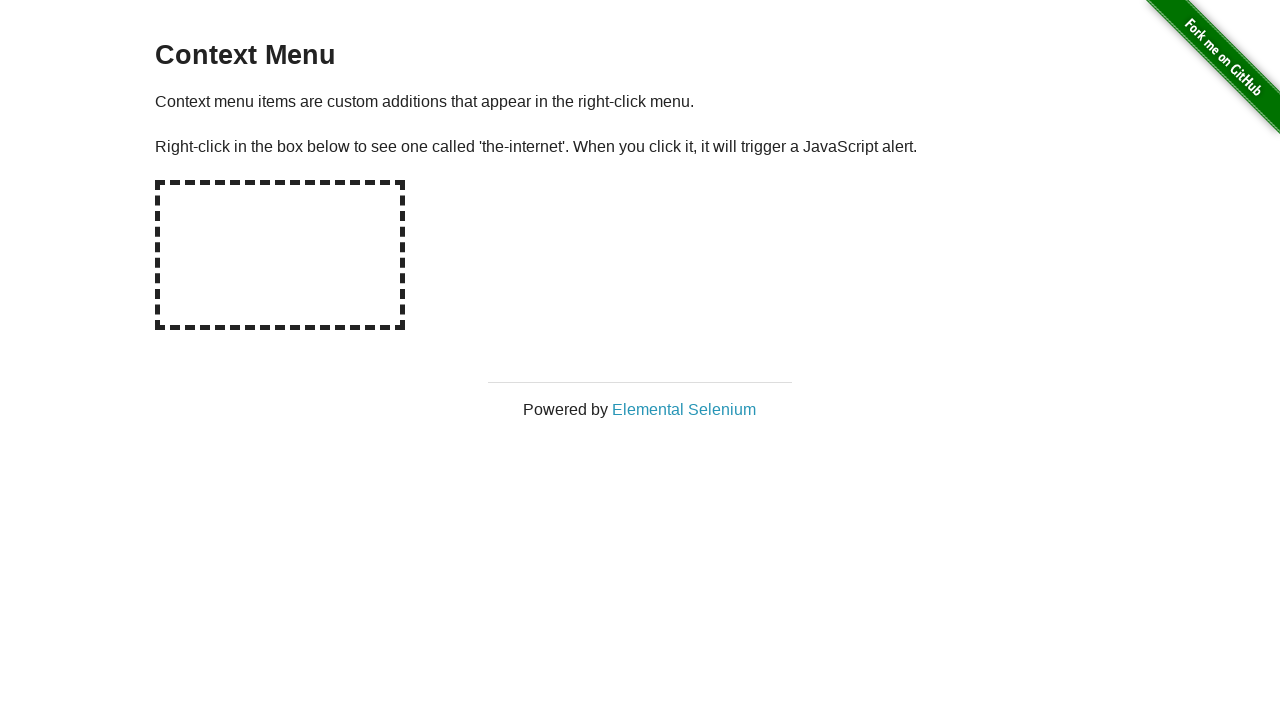

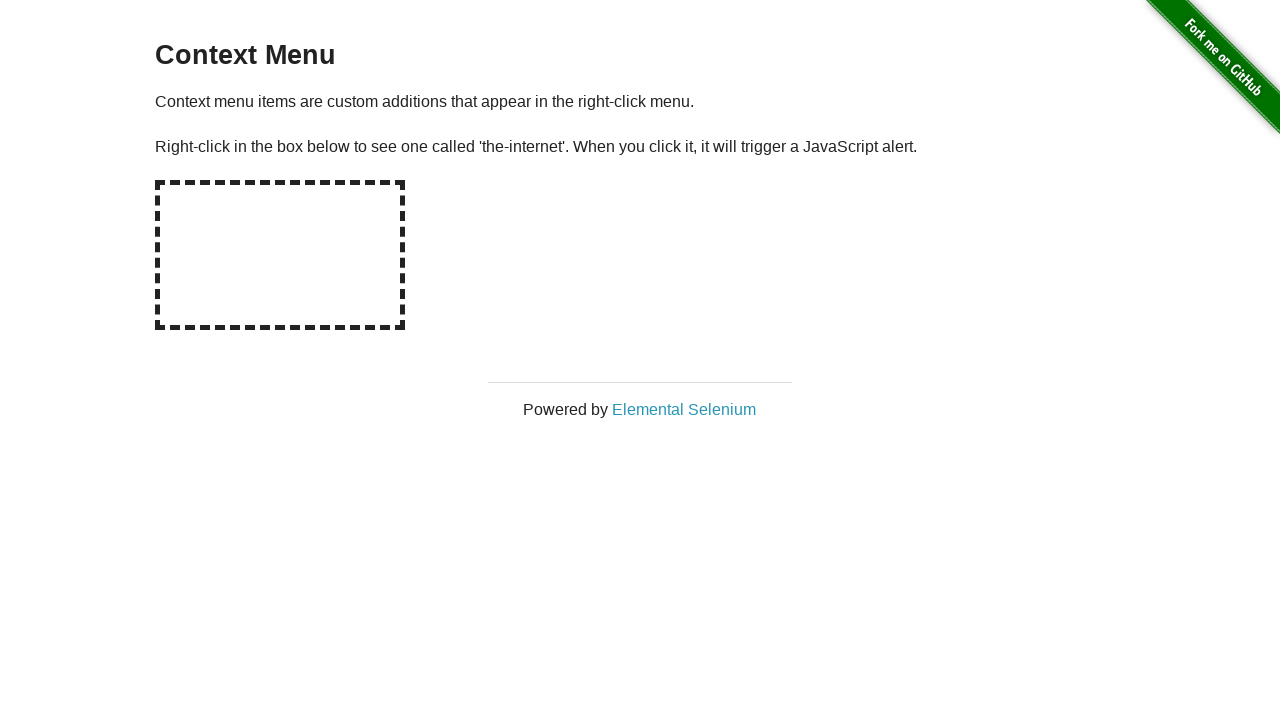